Tests shadow DOM interaction by accessing and filling a text field within a shadow root element

Starting URL: https://selectorshub.com/xpath-practice-page/

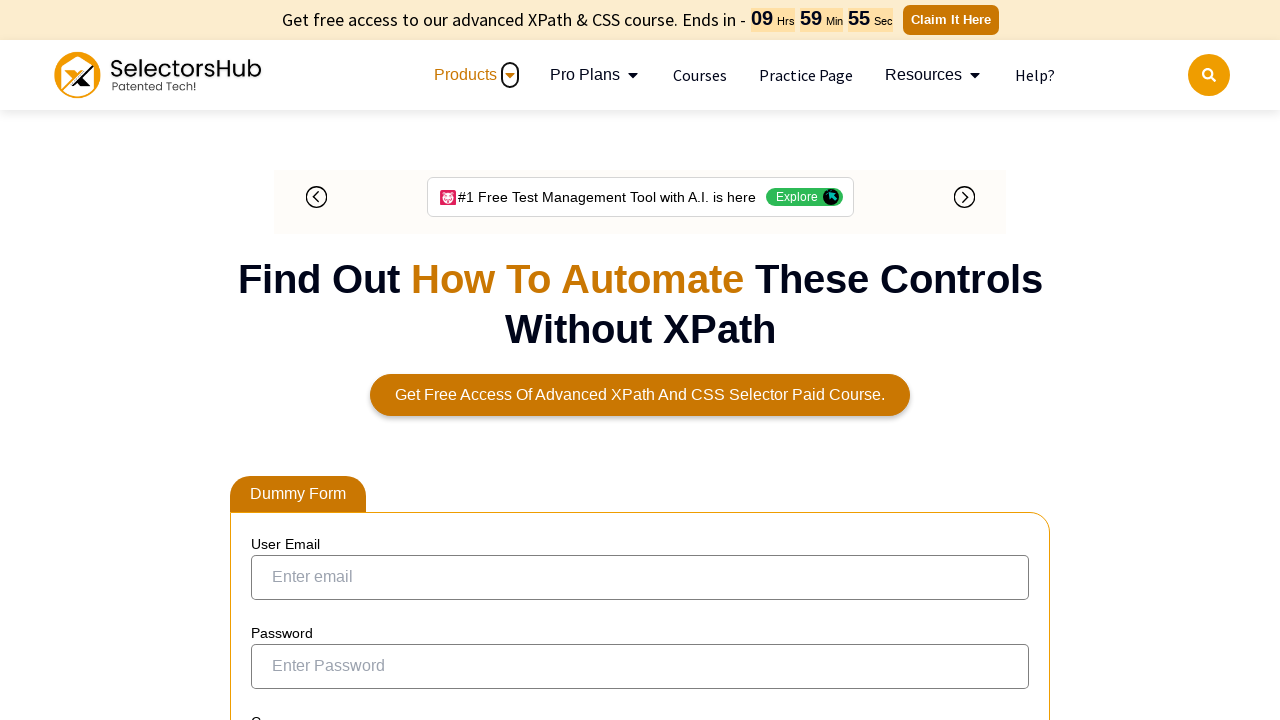

Filled shadow DOM text field with 'Rishi kumar' on #userName >> #kils
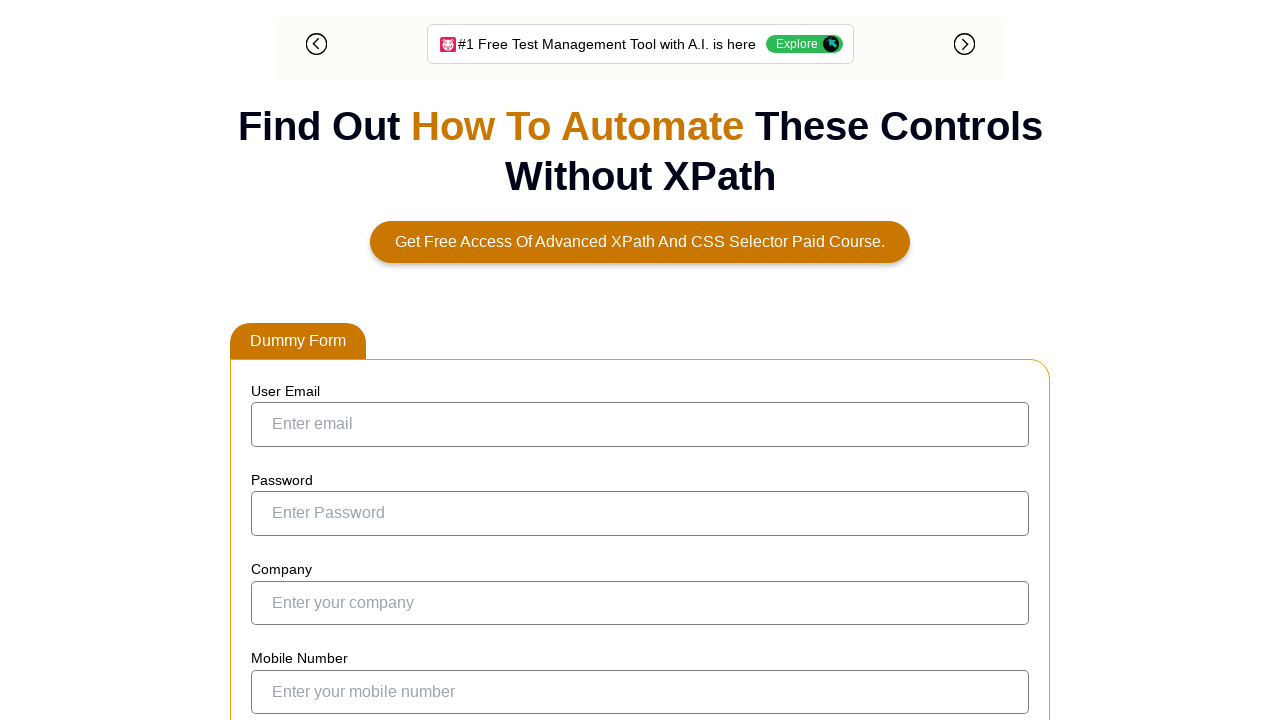

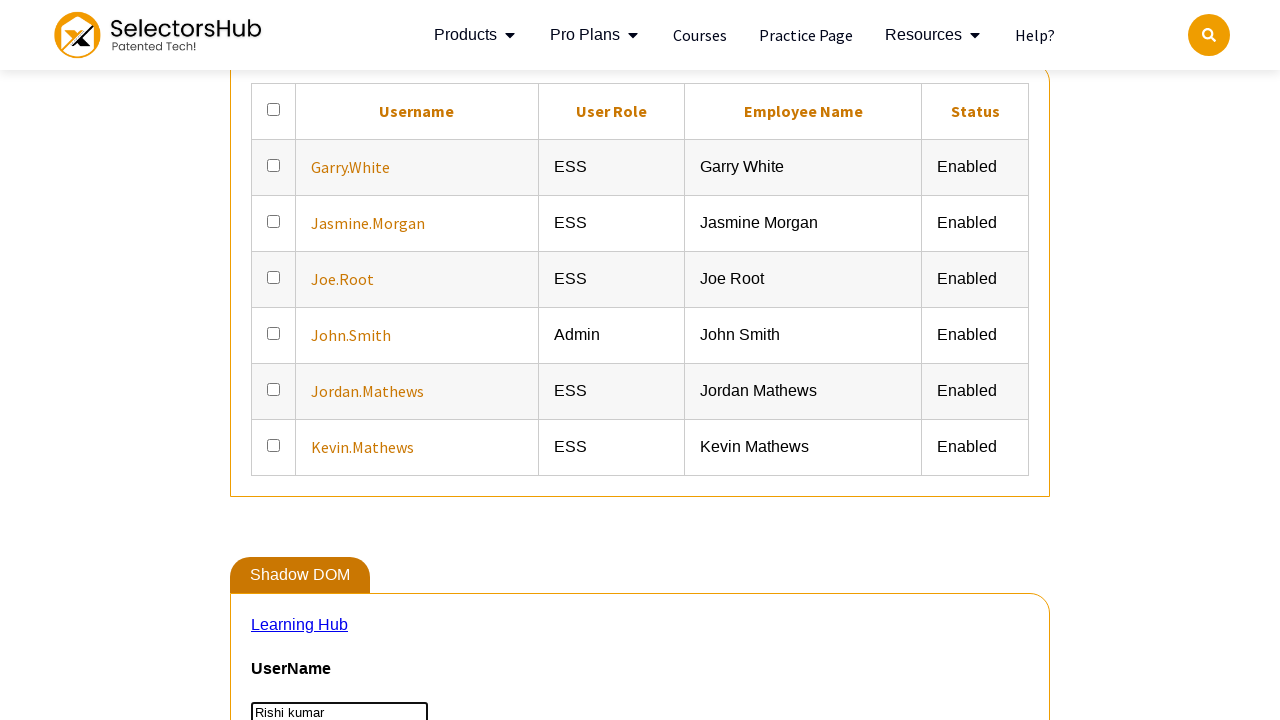